Tests an online calculator by loading the calculator page and performing a math operation by sending keystrokes to the calculator frame element.

Starting URL: https://online-calculator.com/full-screen-calculator/

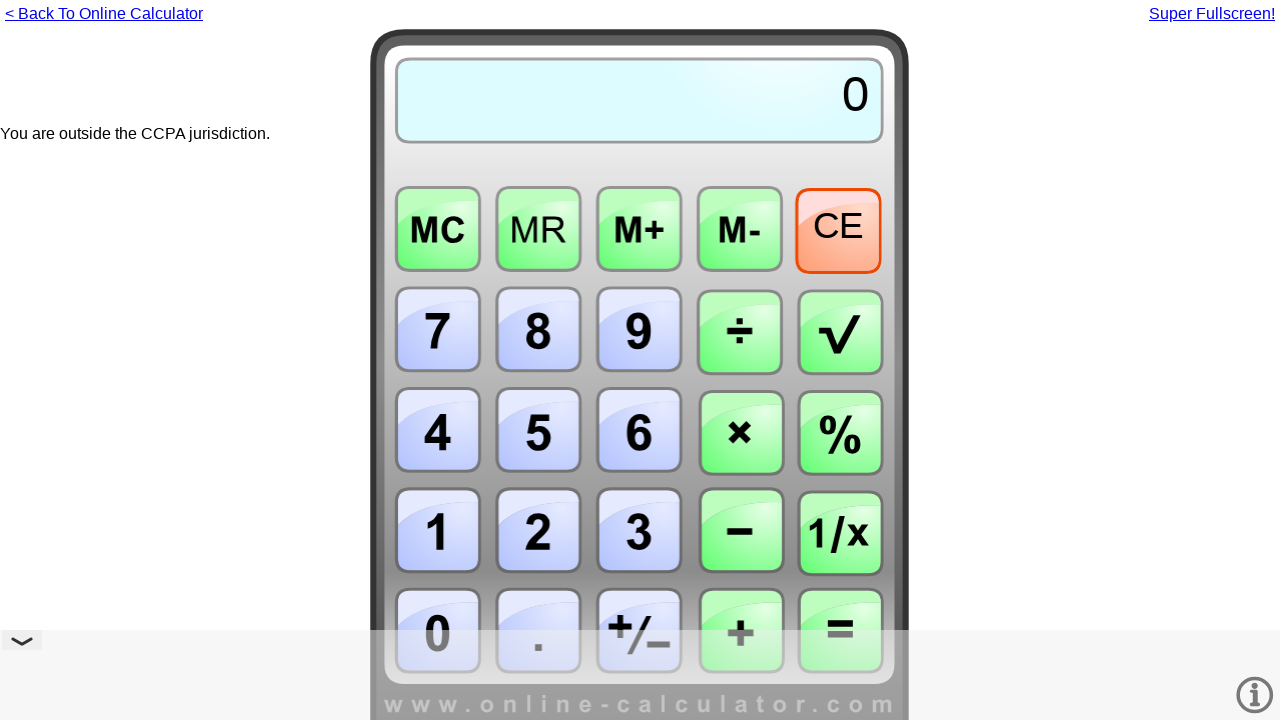

Calculator iframe element loaded
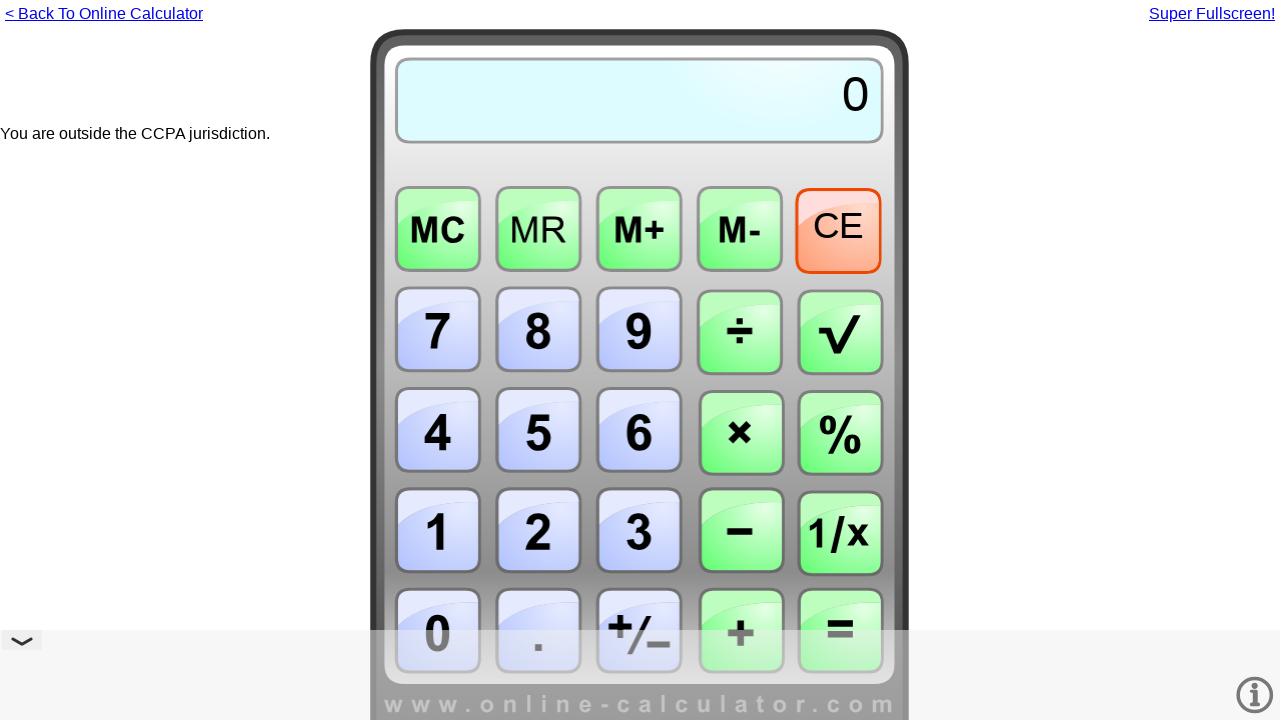

Located calculator frame element
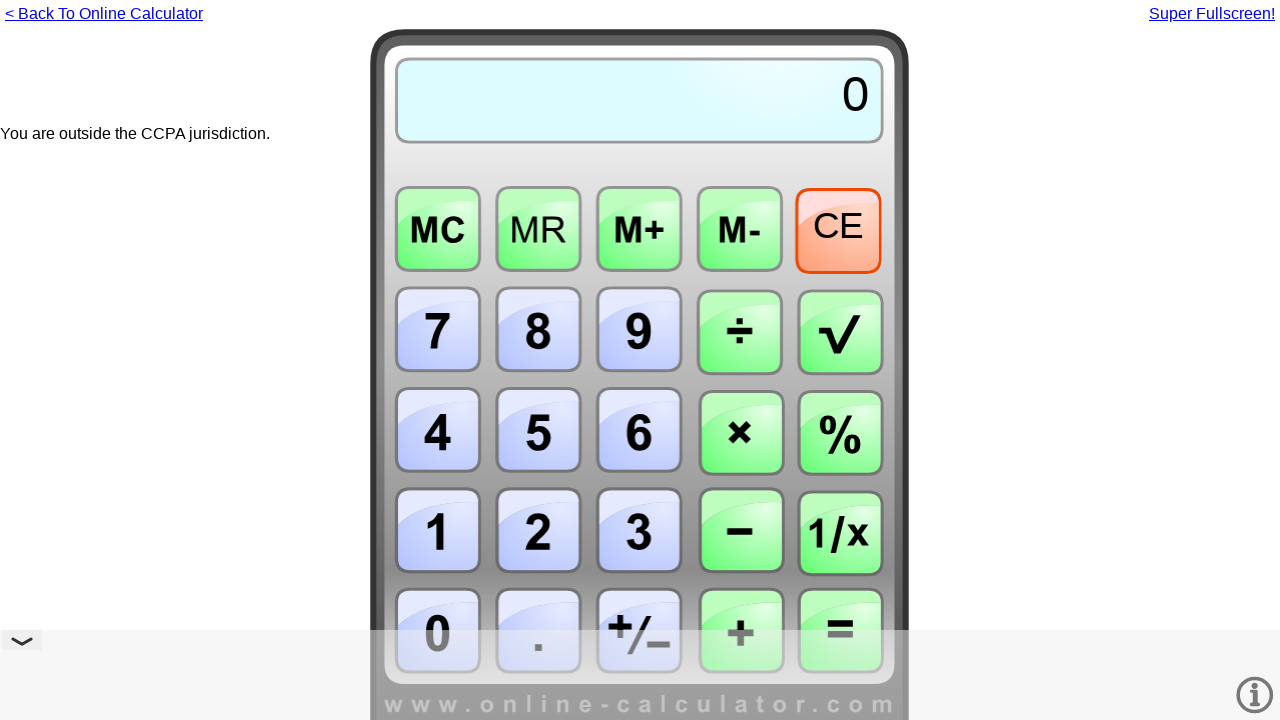

Typed math operation '5+3' into calculator on #fullframe
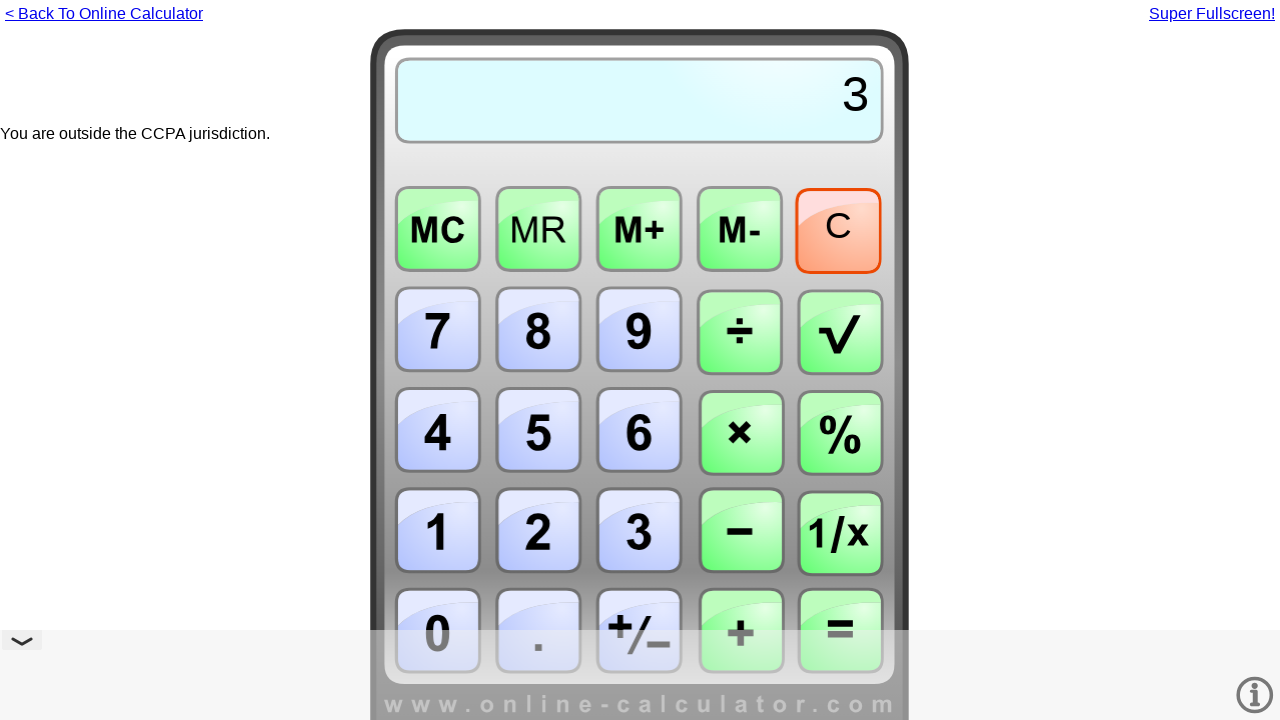

Pressed Enter to calculate result on #fullframe
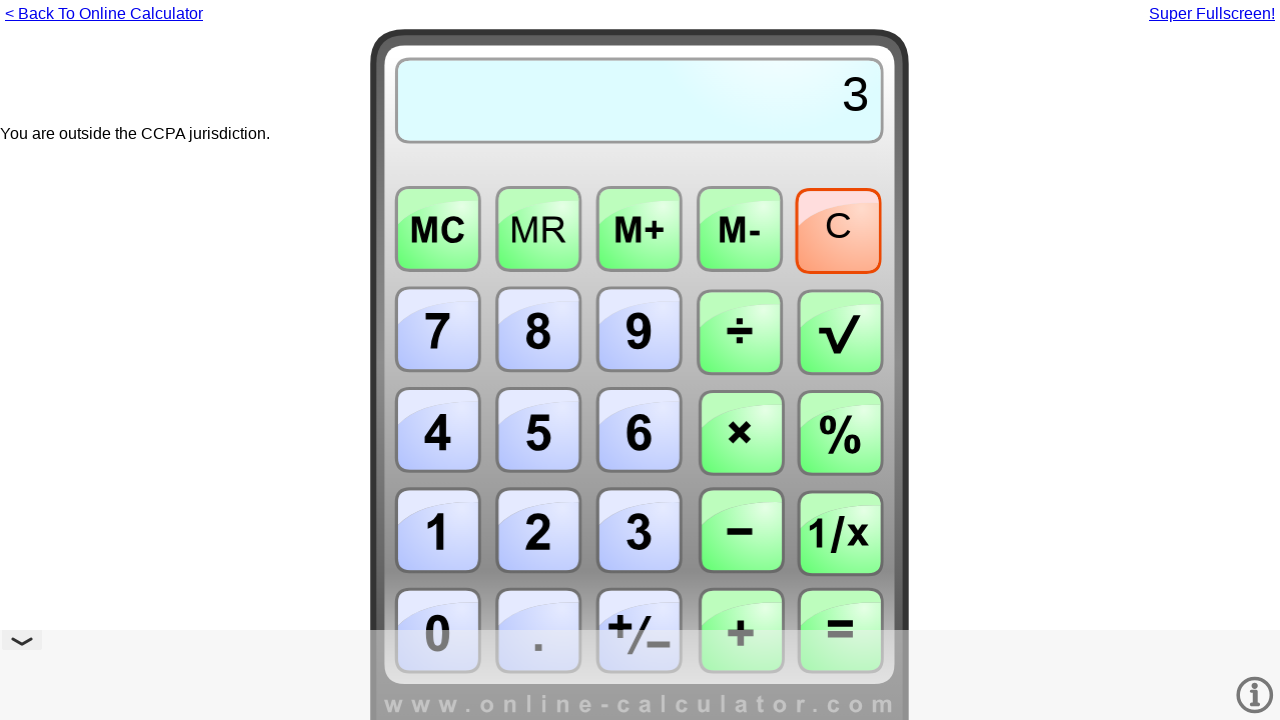

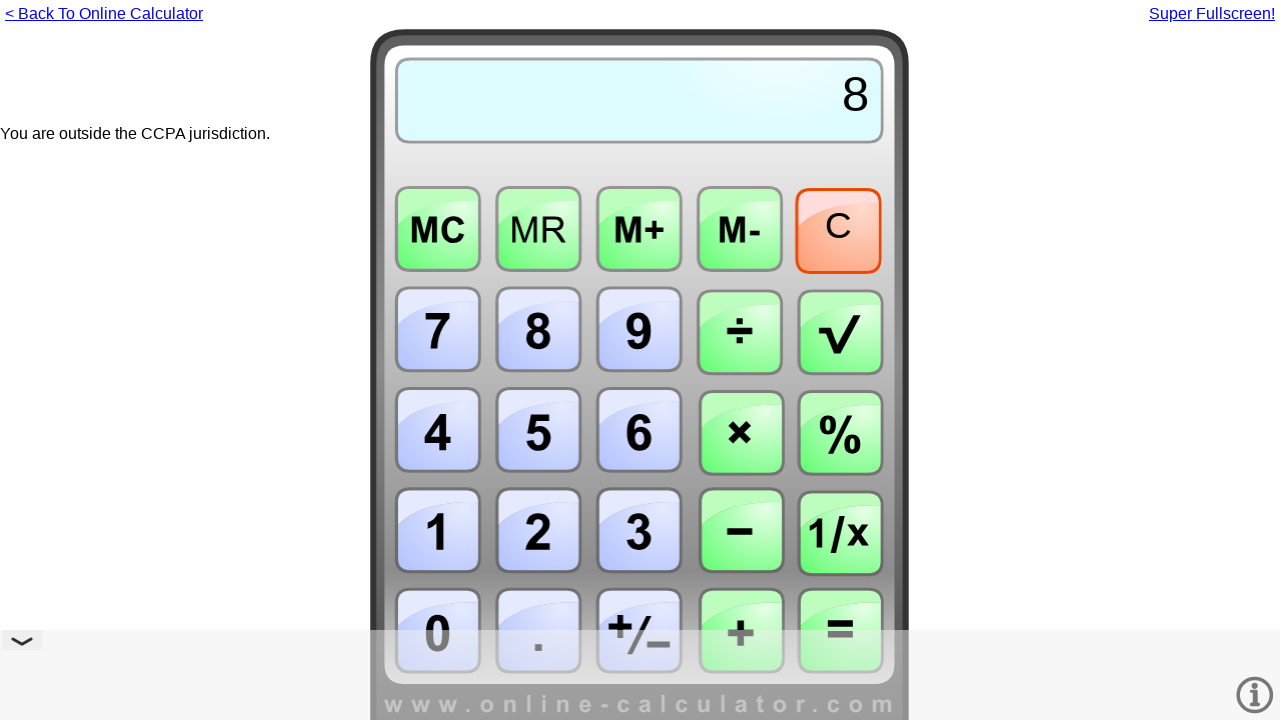